Tests checkbox functionality by navigating to the checkboxes page and clicking on both checkboxes to toggle their state

Starting URL: https://the-internet.herokuapp.com/

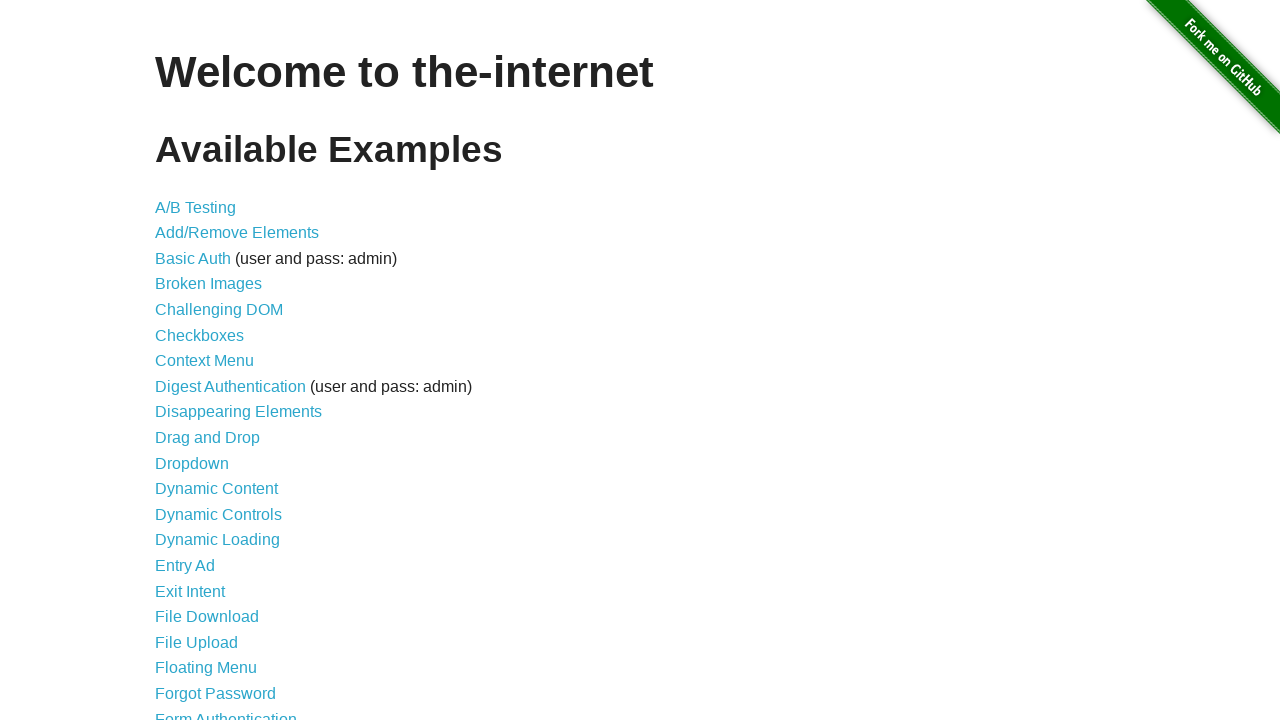

Clicked on Checkboxes link to navigate to checkboxes page at (200, 335) on text=Checkboxes
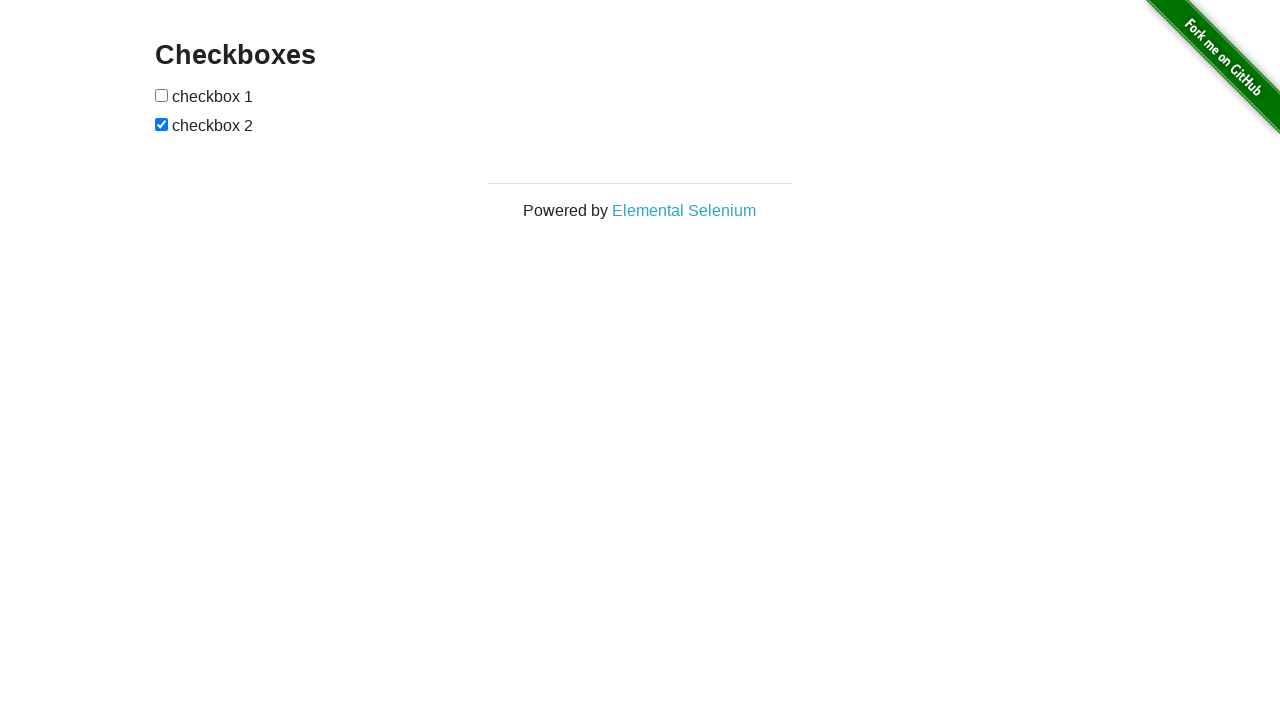

Clicked on first checkbox to toggle its state at (162, 95) on xpath=//html/body/div[2]/div/div/form/input[1]
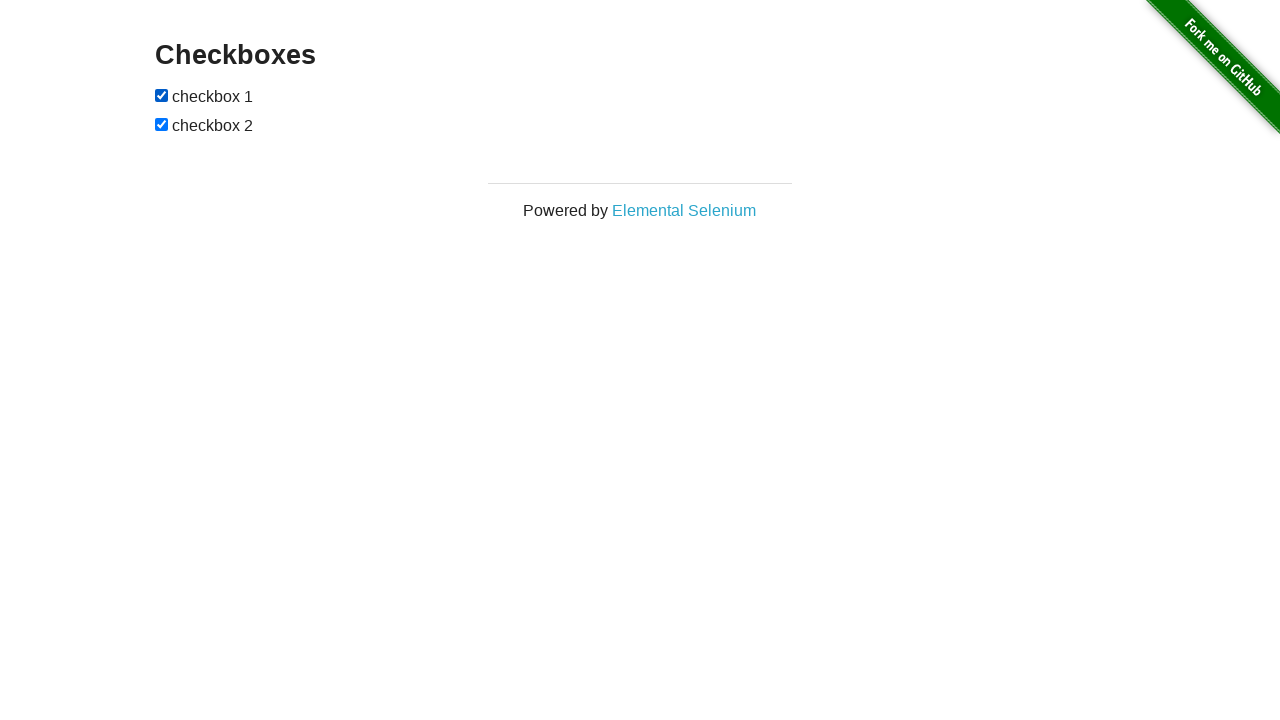

Clicked on second checkbox to toggle its state at (162, 124) on xpath=//html/body/div[2]/div/div/form/input[2]
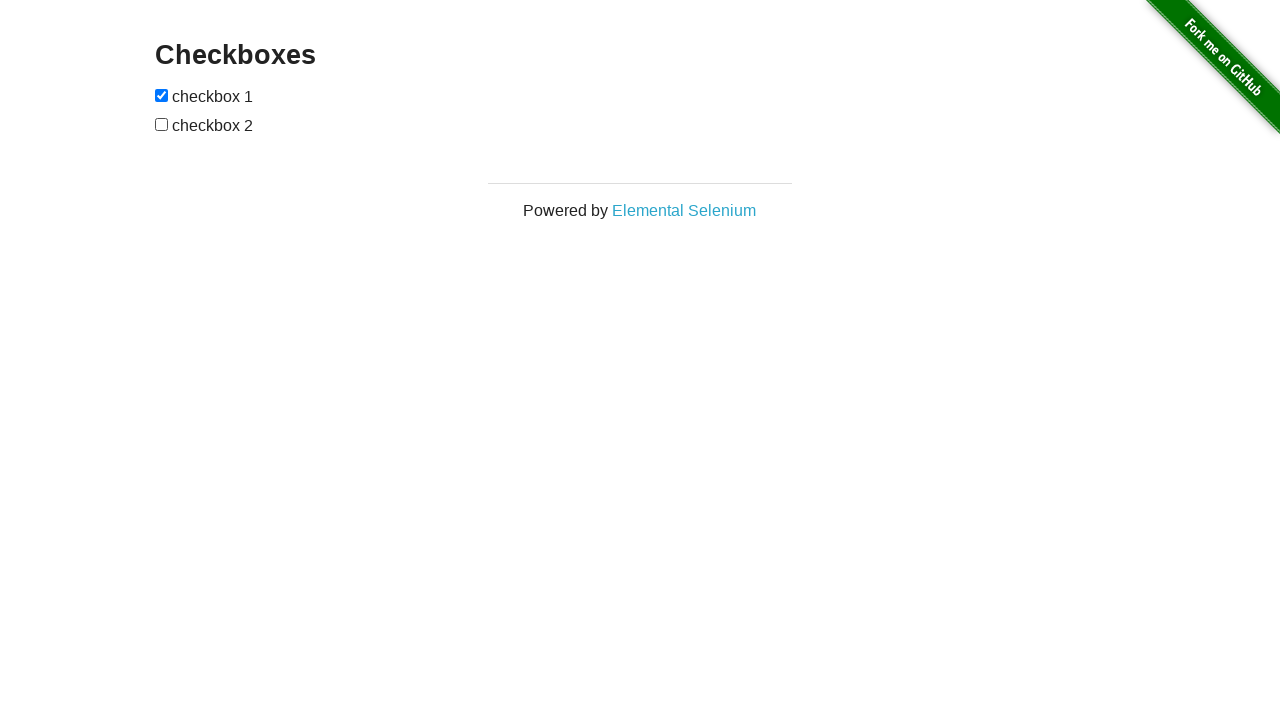

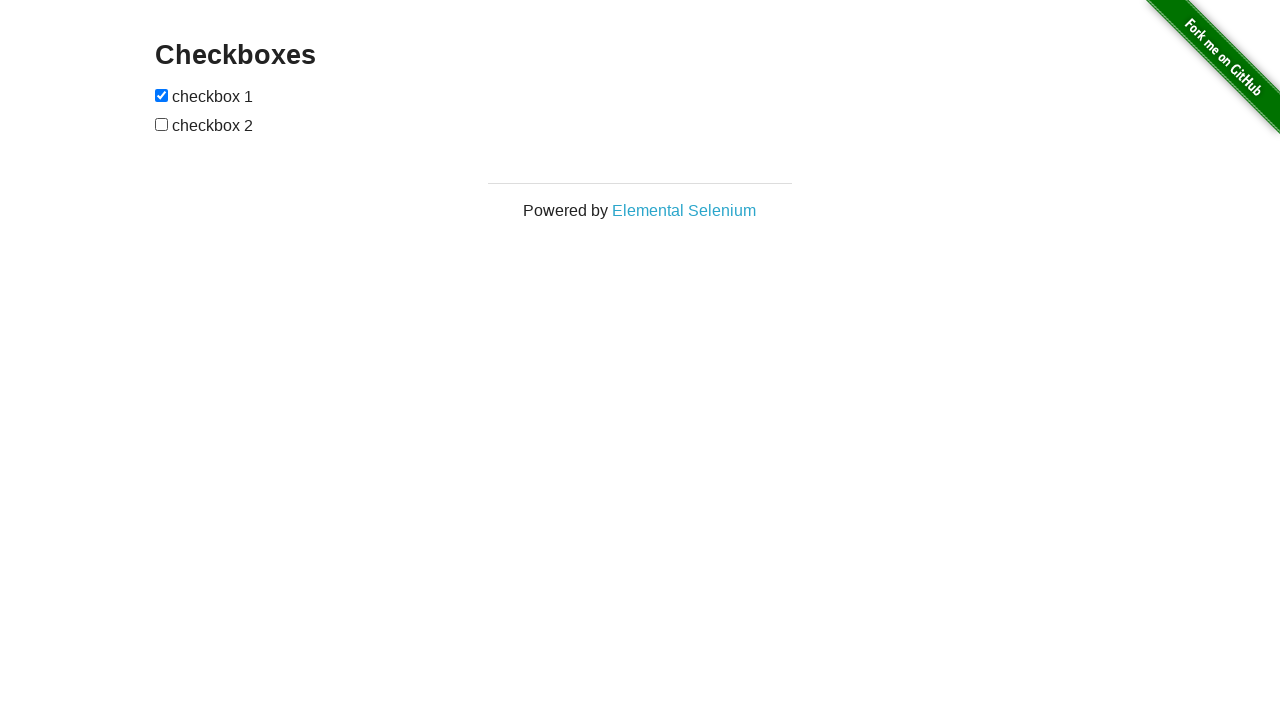